Tests multiple windows functionality by navigating to the windows page, clicking a link that opens a new window, switching to the new window, and verifying content on both windows

Starting URL: https://the-internet.herokuapp.com/

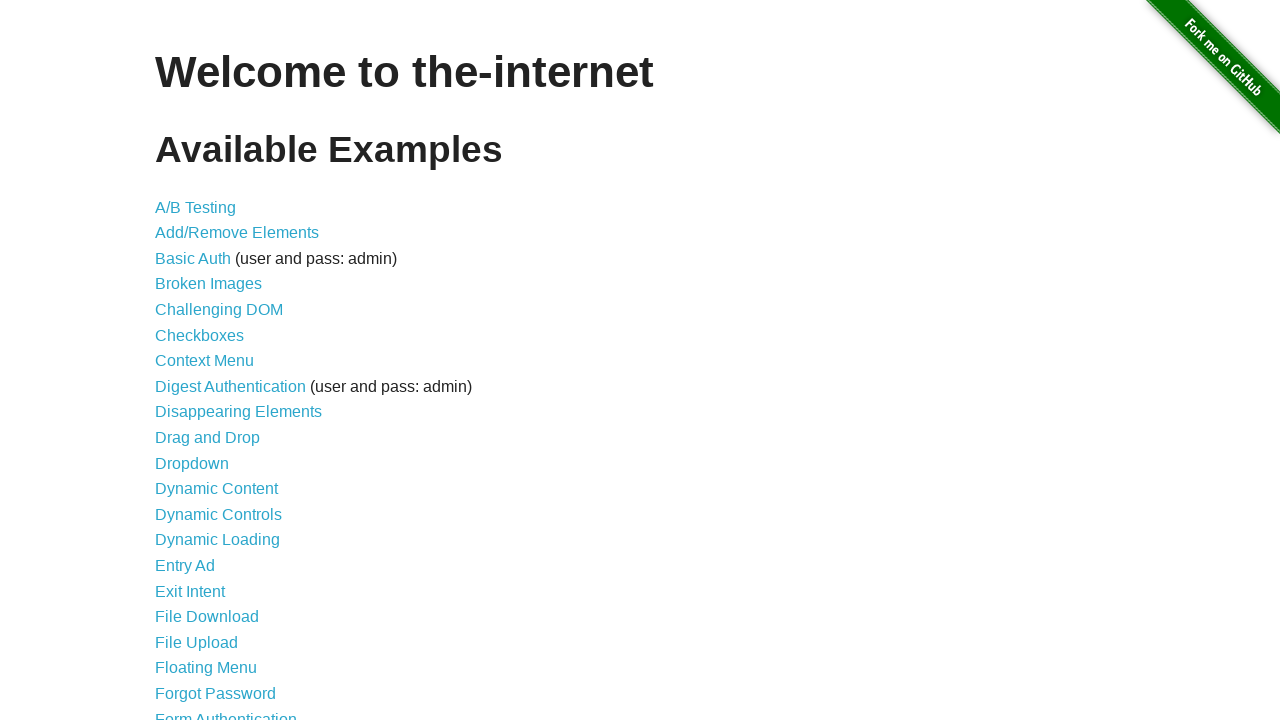

Clicked on 'Multiple Windows' link at (218, 369) on a[href='/windows']
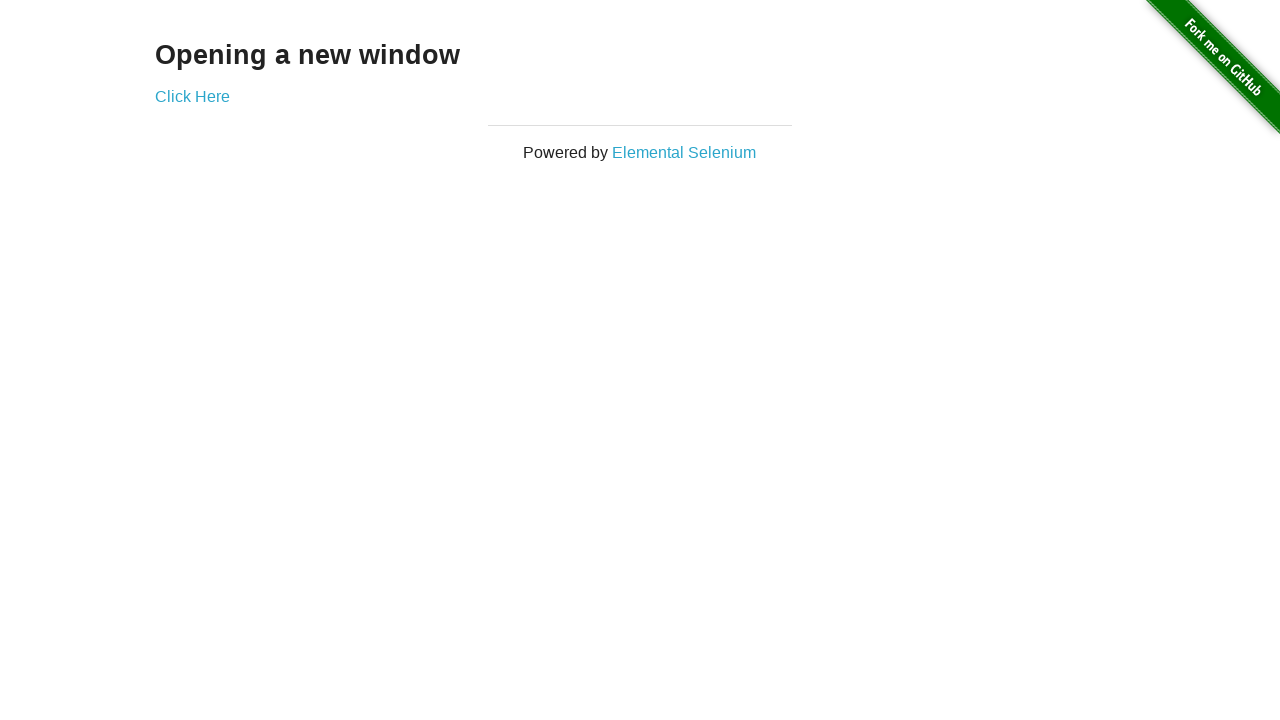

Multiple Windows page loaded and heading verified
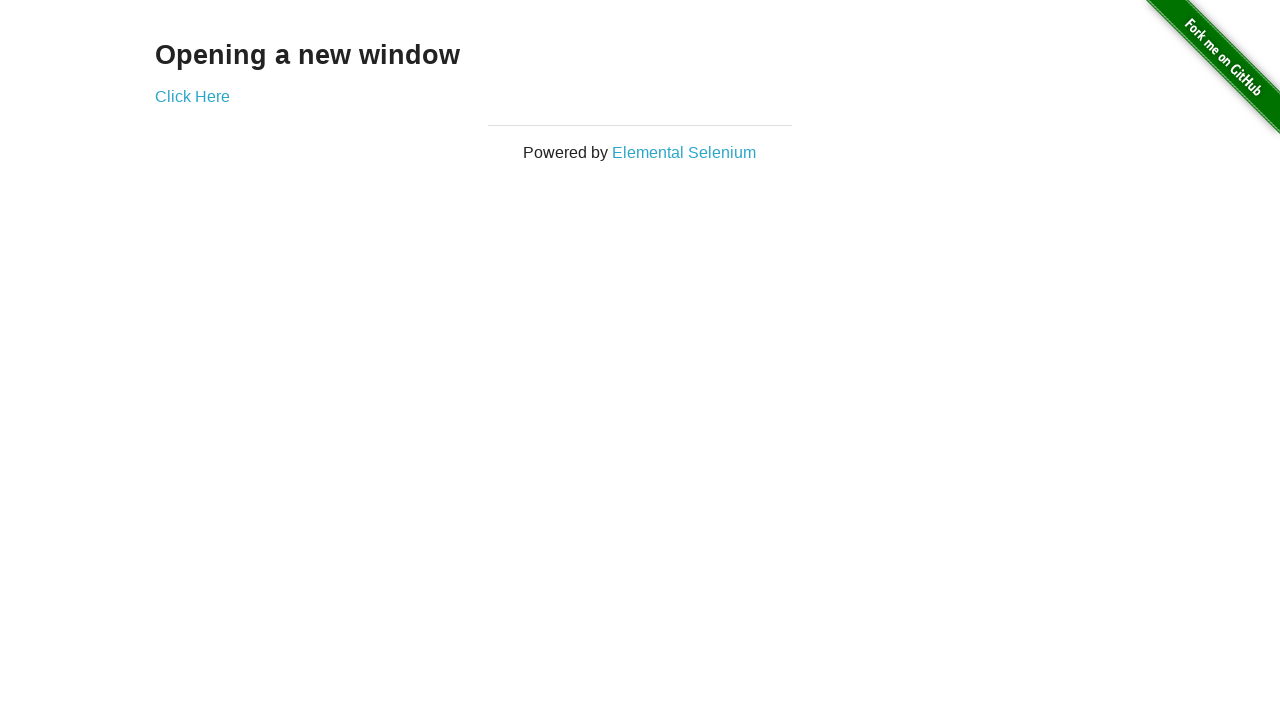

Clicked 'Click Here' link to open new window at (192, 96) on xpath=//a[contains(text(),'Click Here')]
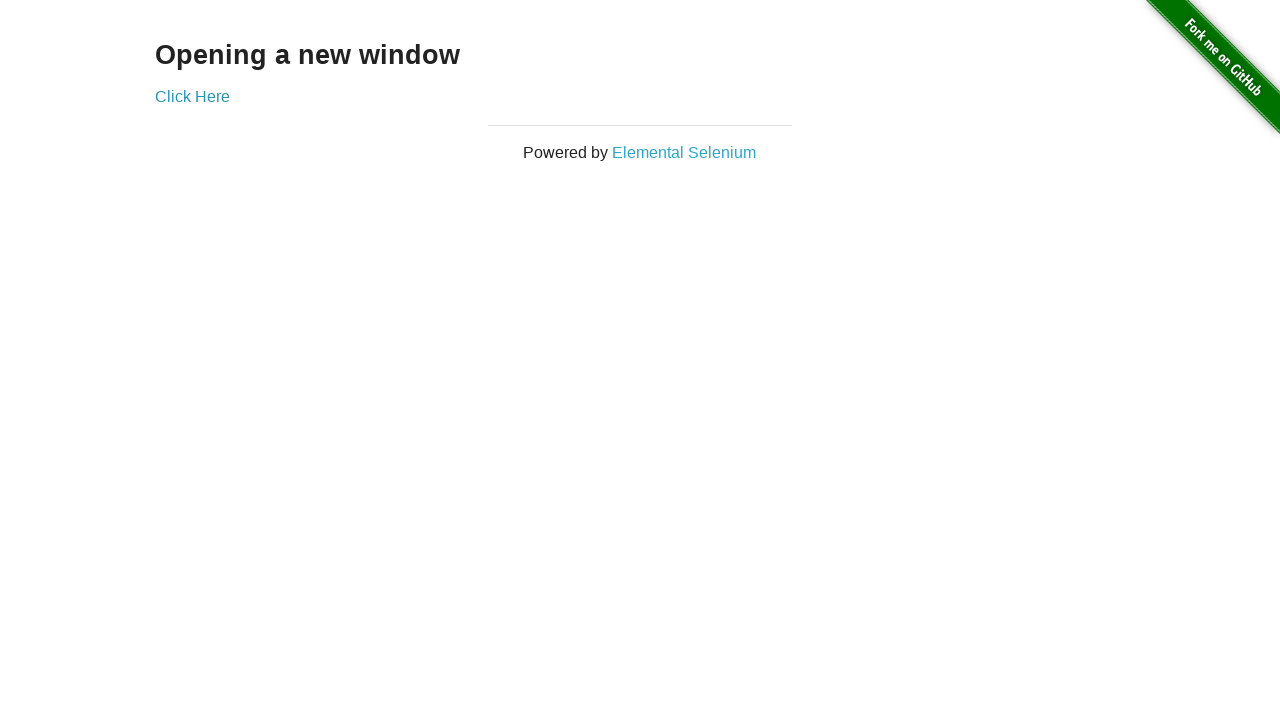

New window opened and reference obtained
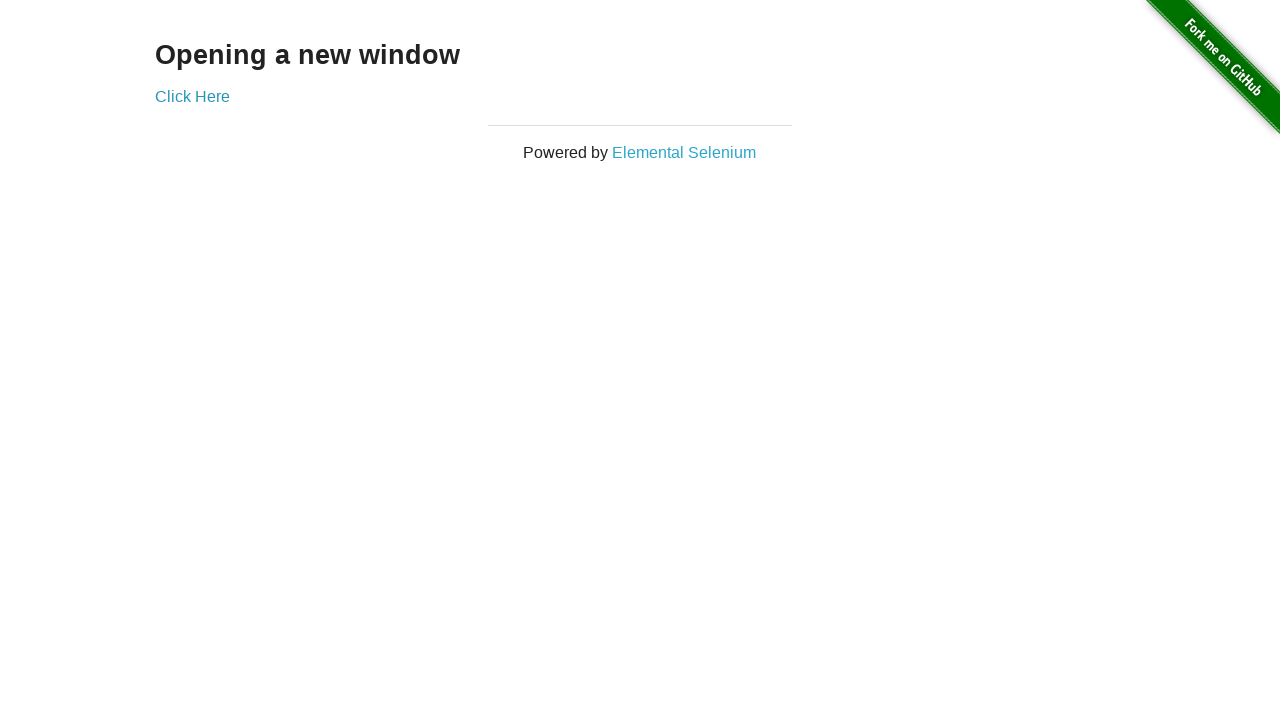

New window loaded and content verified
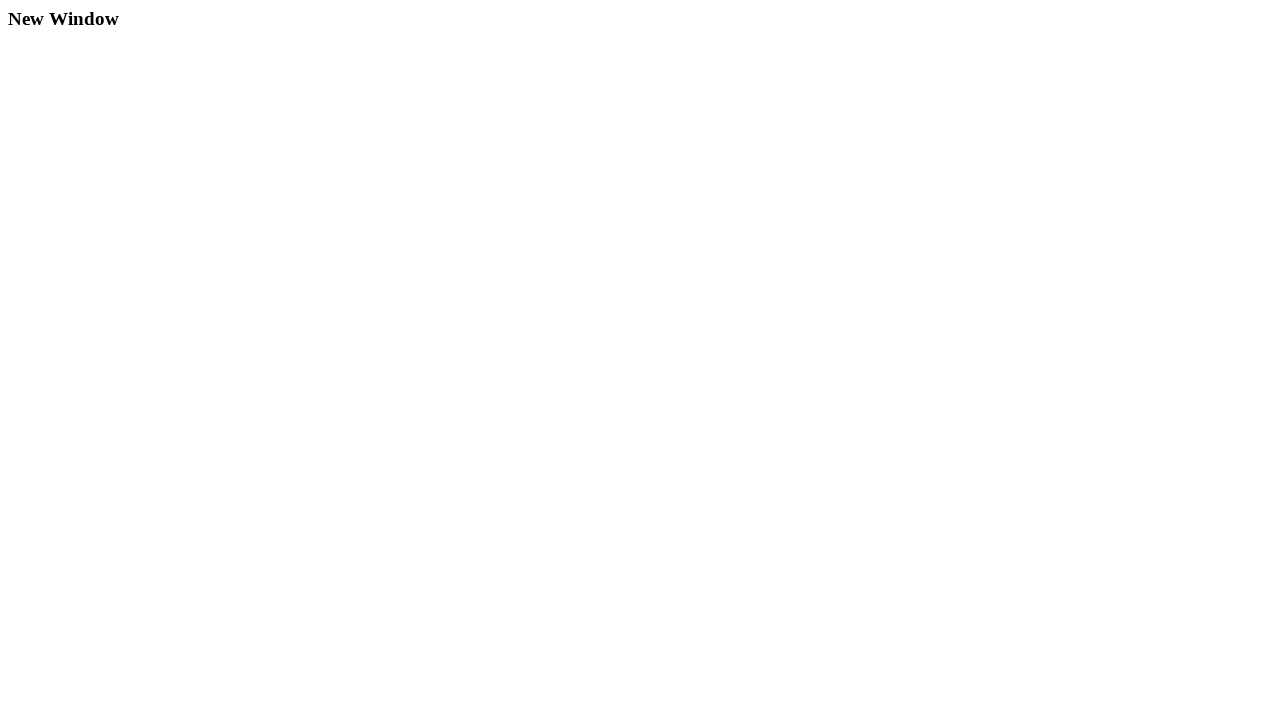

Closed the new window
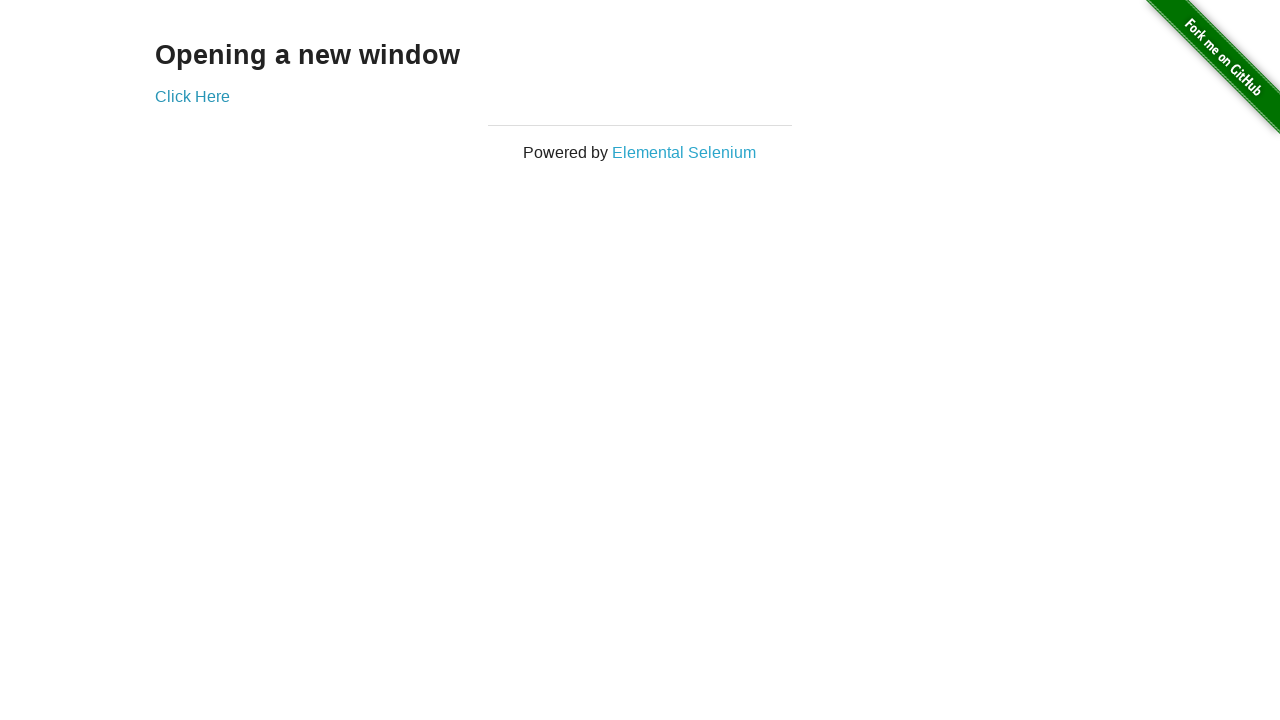

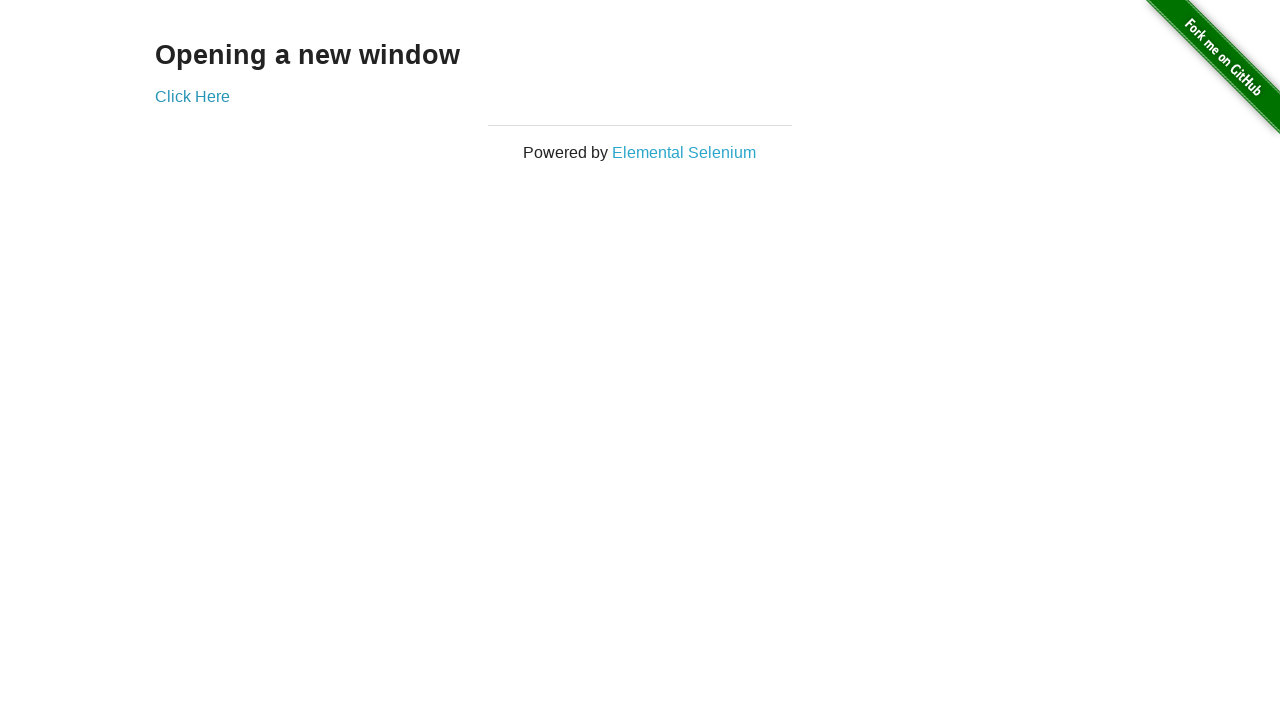